Tests confirm box by clicking the button and dismissing the dialog, then verifying the cancel result message.

Starting URL: https://demoqa.com/alerts

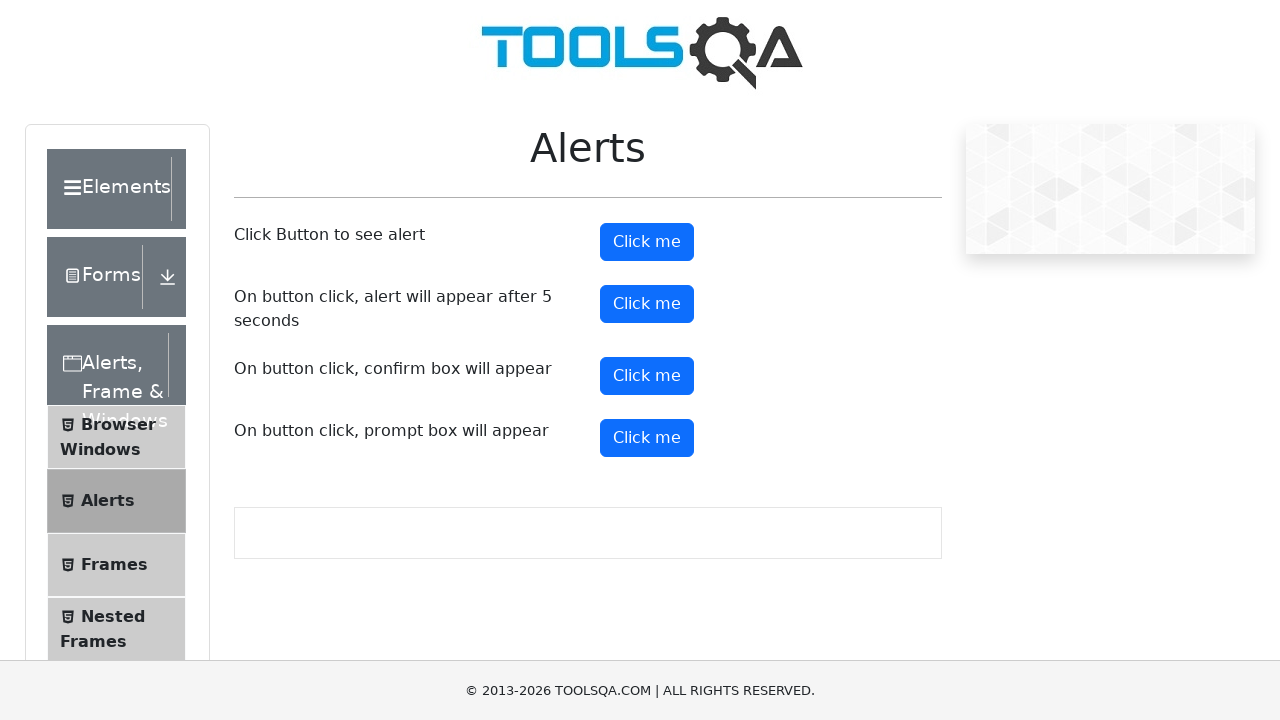

Set up dialog handler to dismiss confirm box
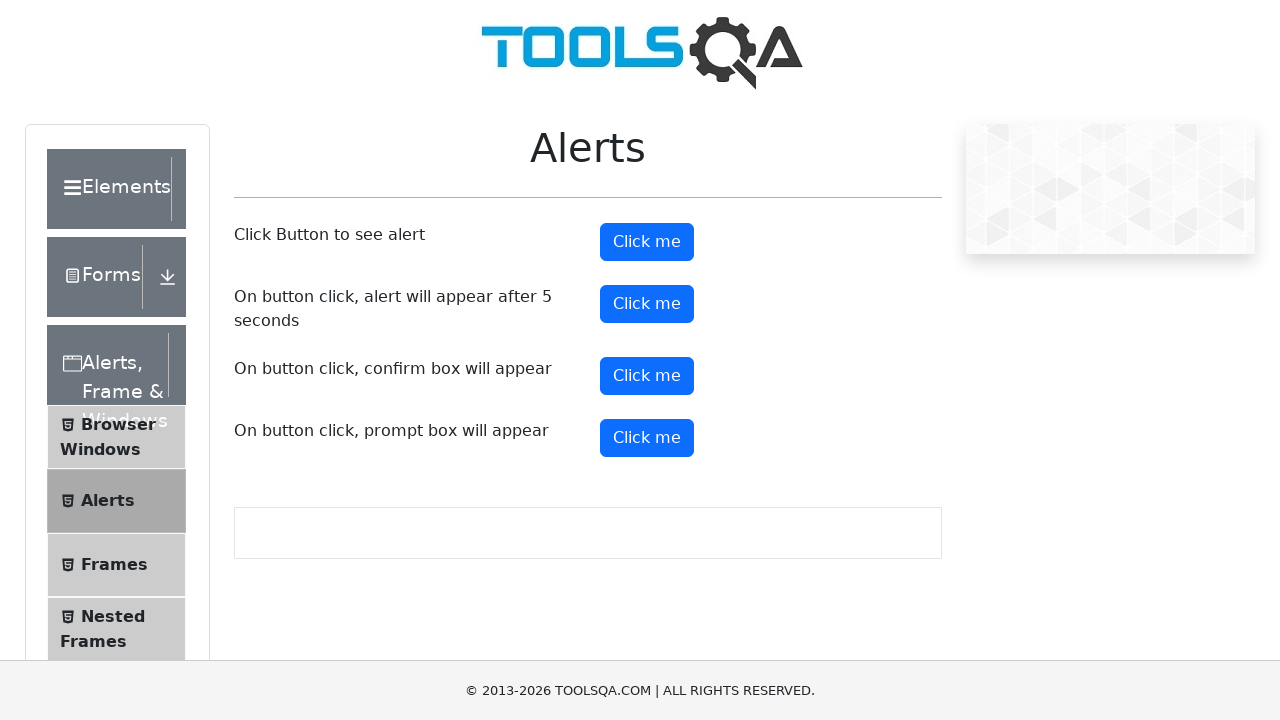

Clicked the confirm button to trigger confirm box at (647, 376) on #confirmButton
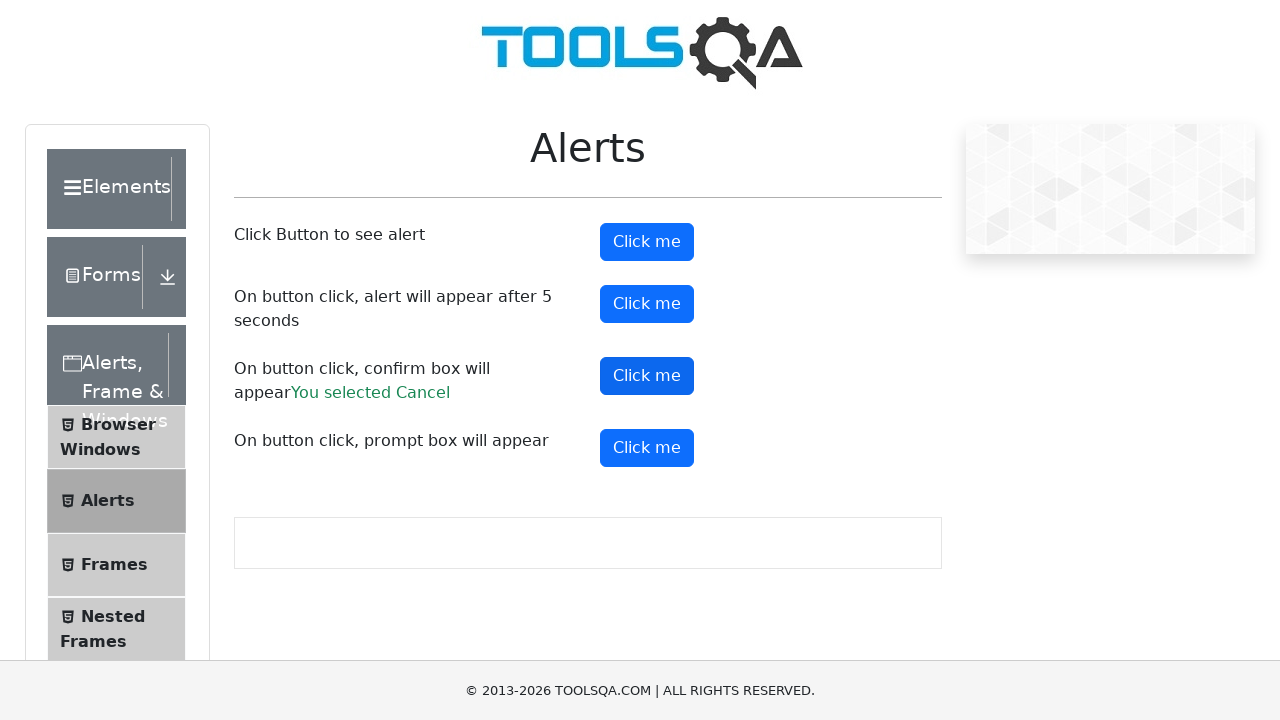

Confirm result message appeared
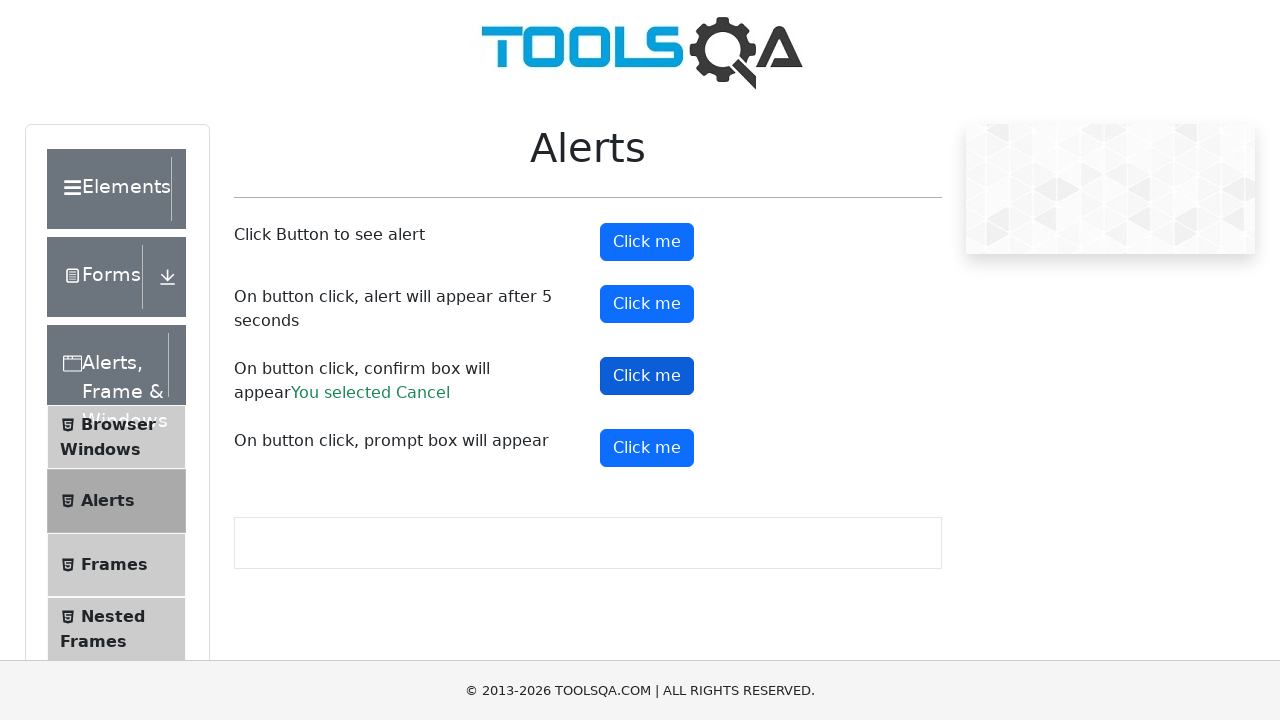

Retrieved confirm result text
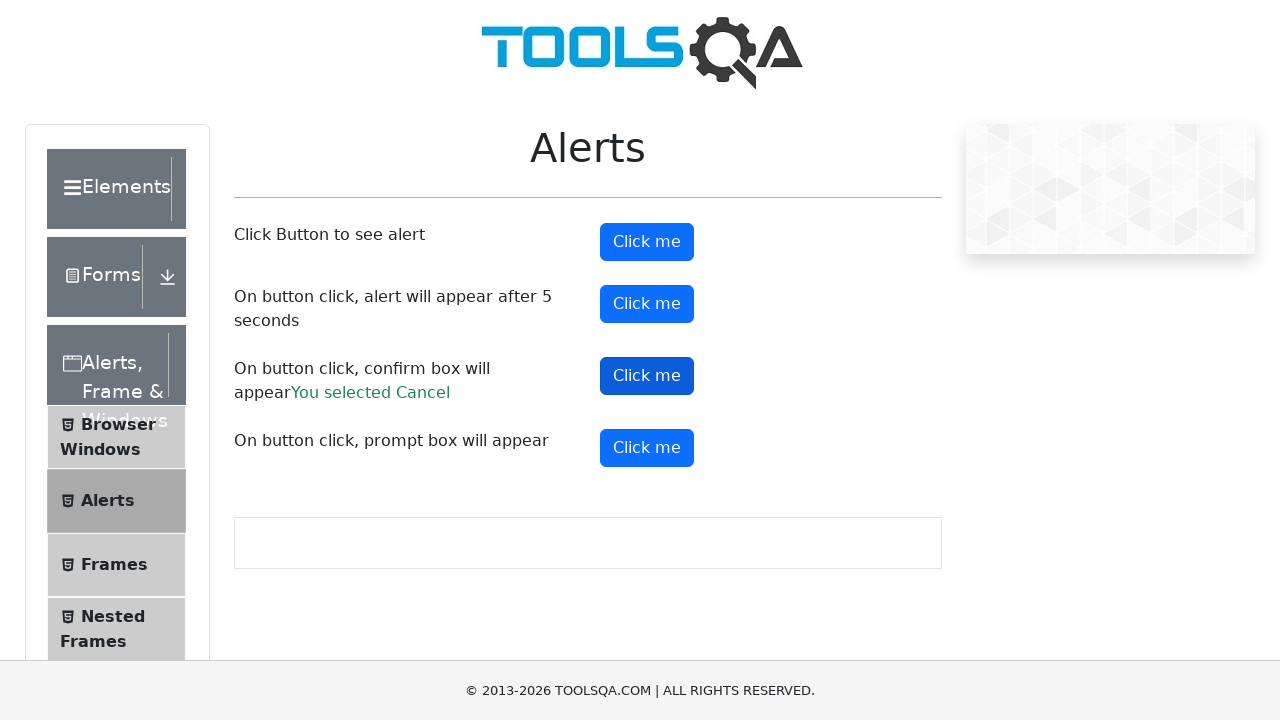

Verified result text is 'You selected Cancel'
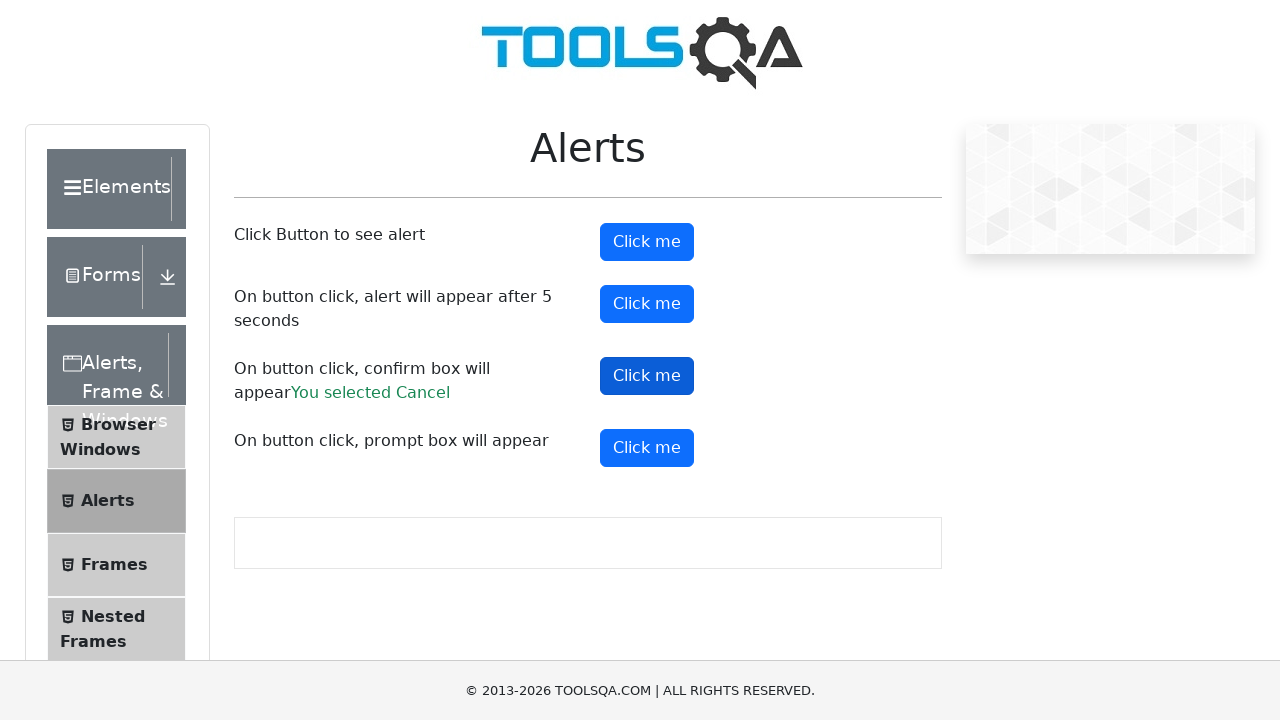

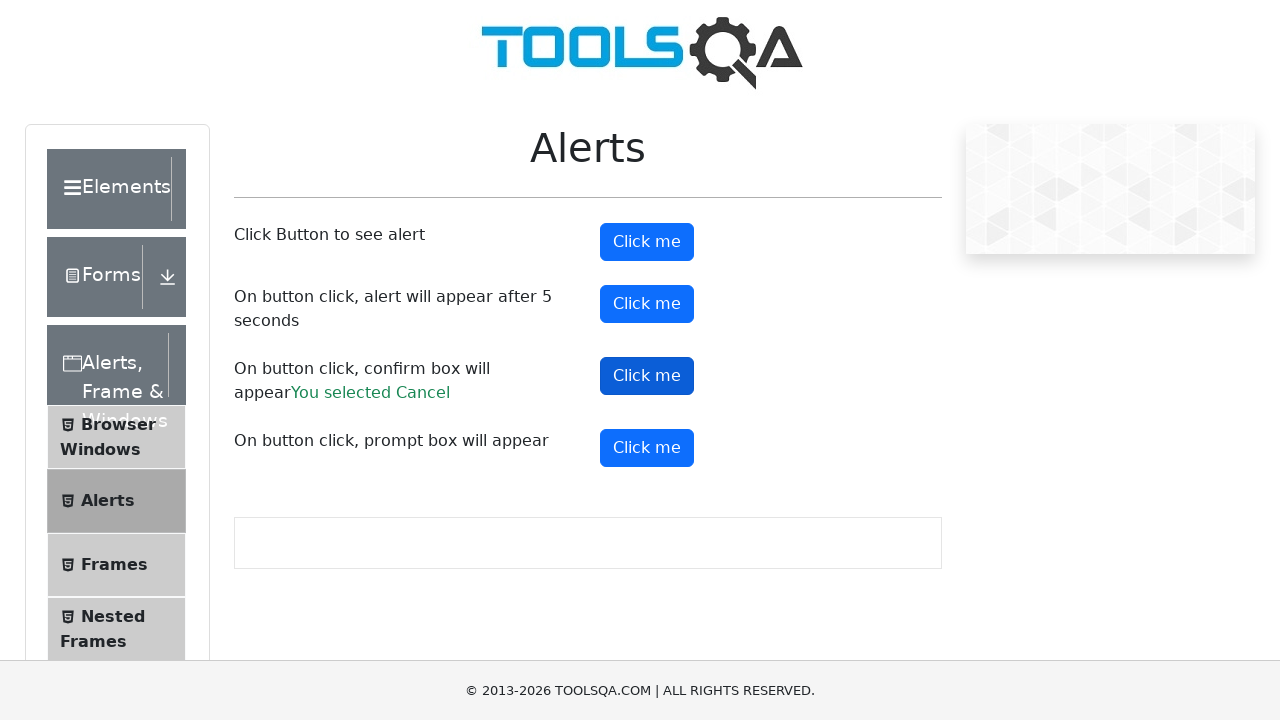